Tests drag and drop functionality by dragging an element into a droppable area

Starting URL: https://testautomationpractice.blogspot.com/

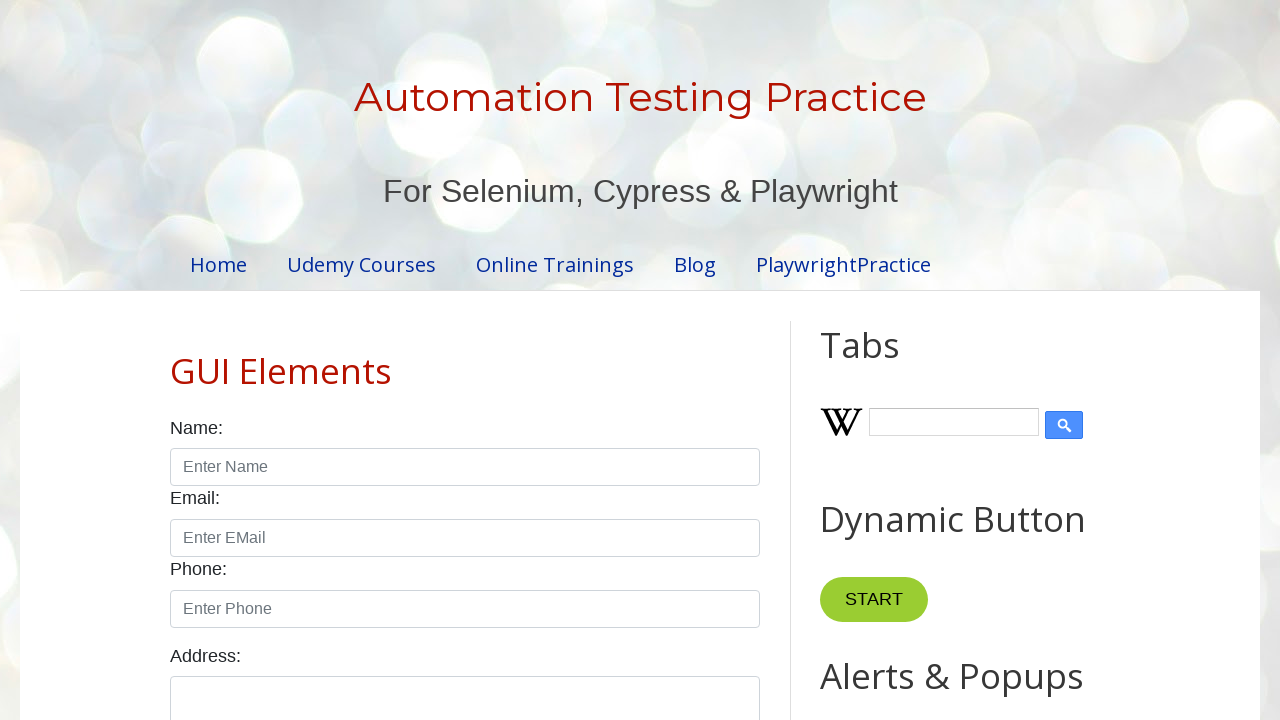

Located draggable element
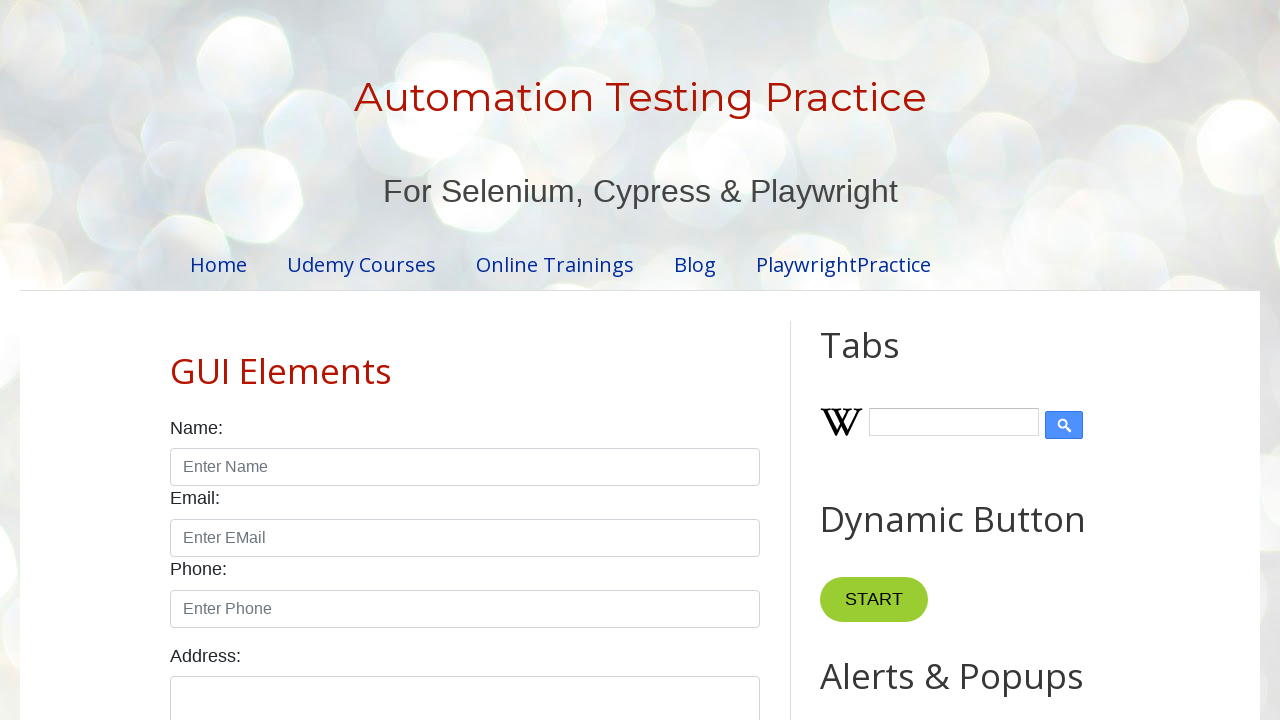

Located droppable element
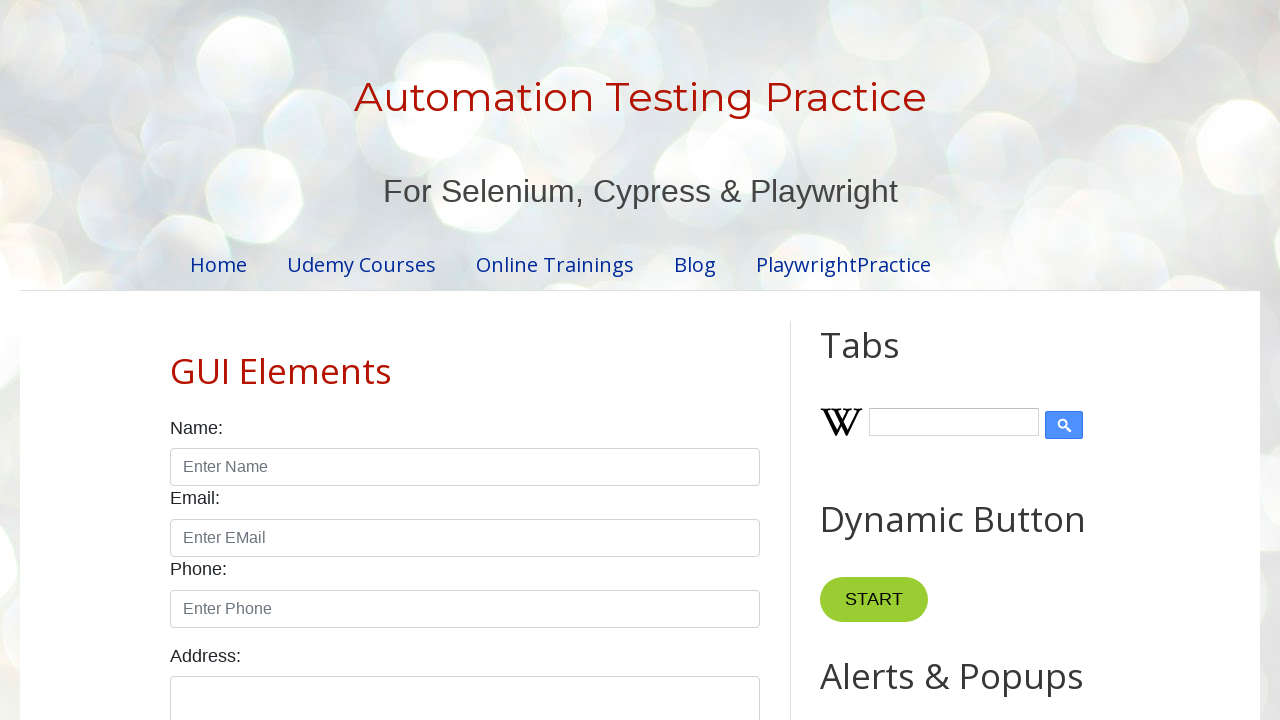

Dragged element into droppable area at (1015, 386)
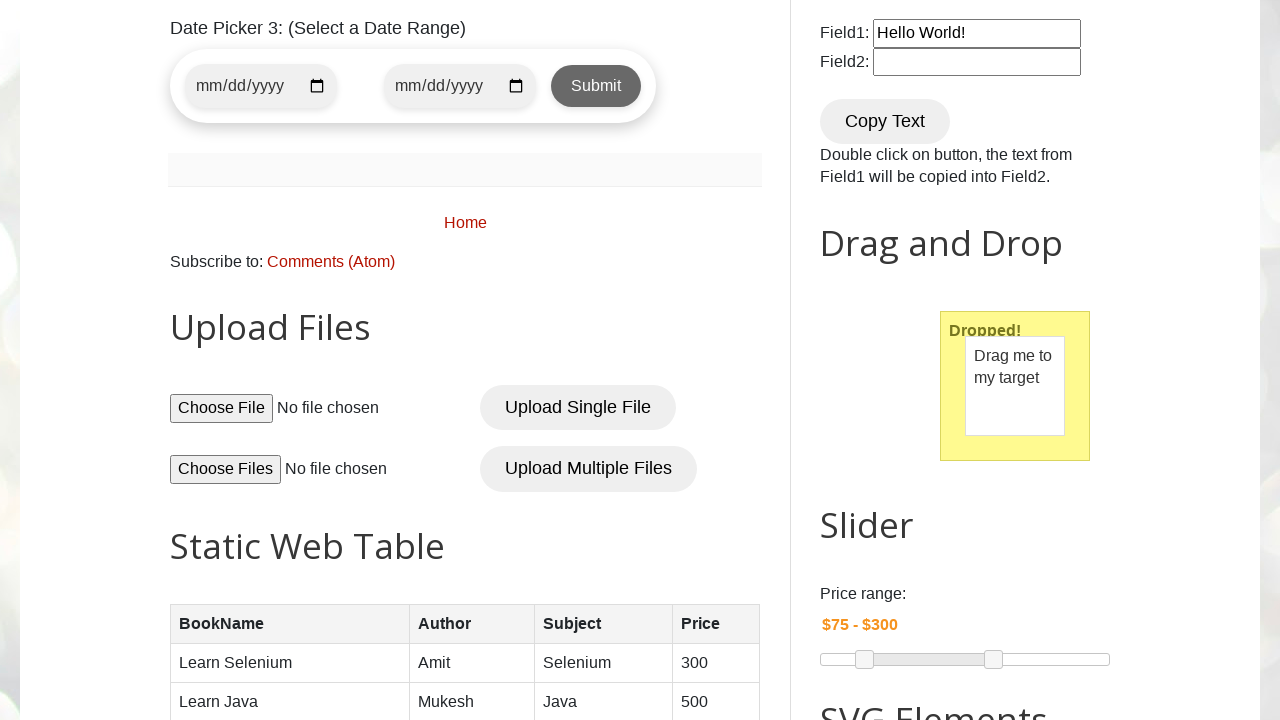

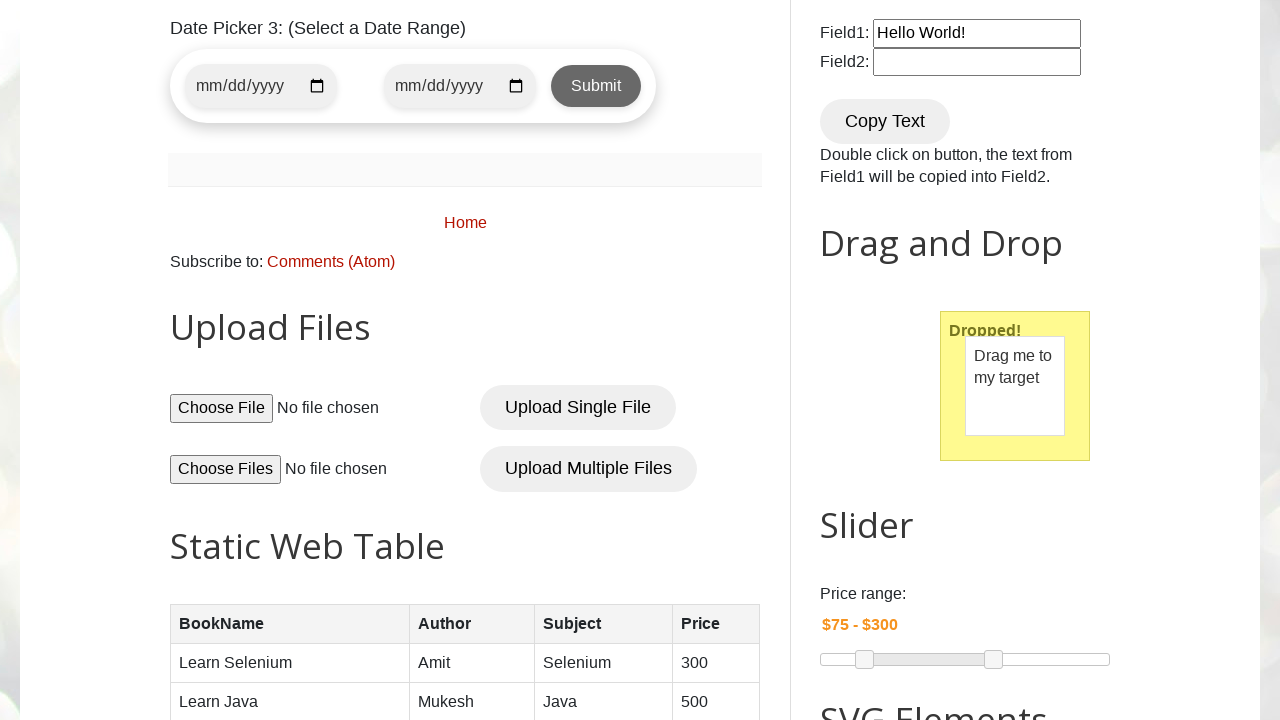